Tests creating a new todo item in TodoMVC by typing a task name and pressing Enter, then verifying the todo was added

Starting URL: https://todomvc.com/examples/react/dist/

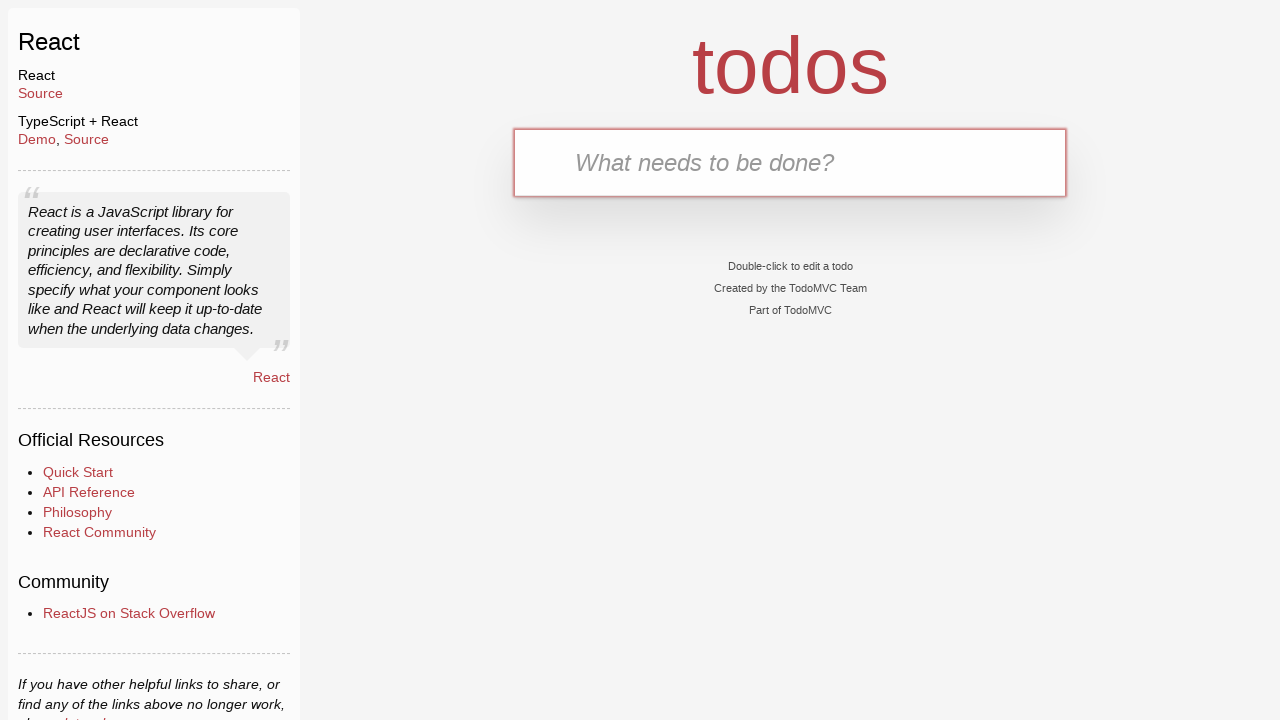

Got initial count of todos
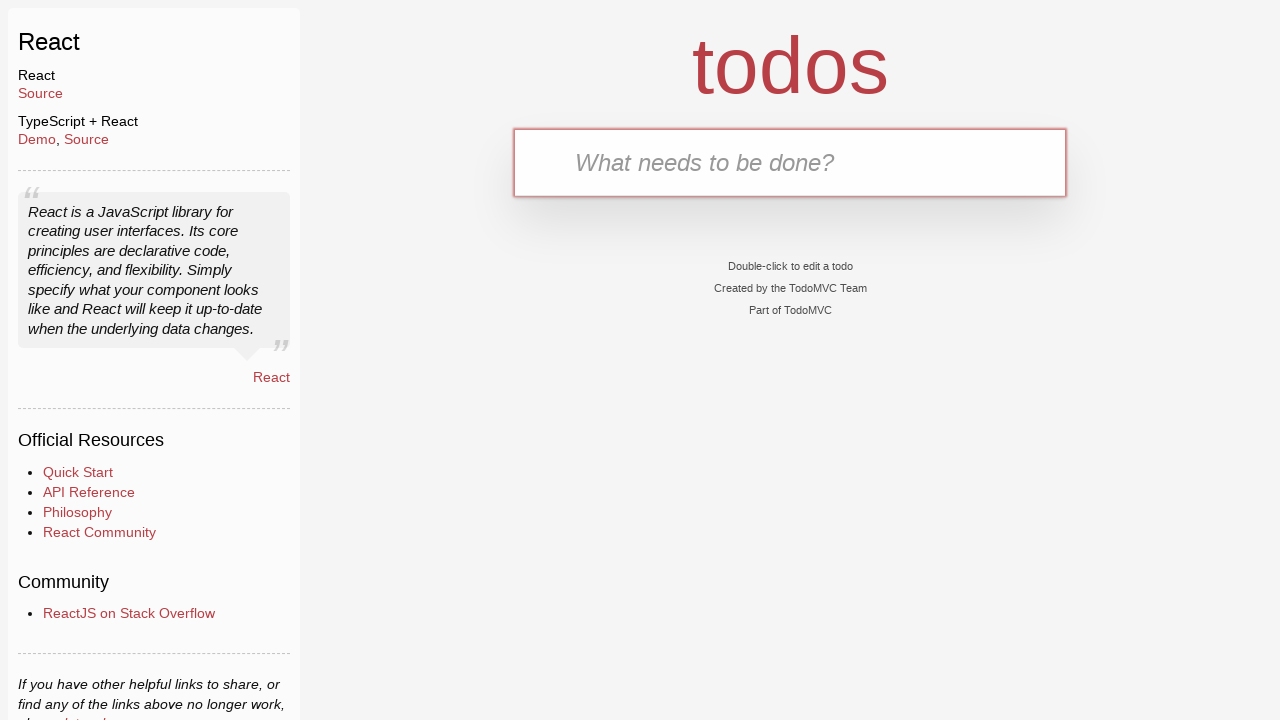

Filled new todo input field with 'New Task' on .new-todo
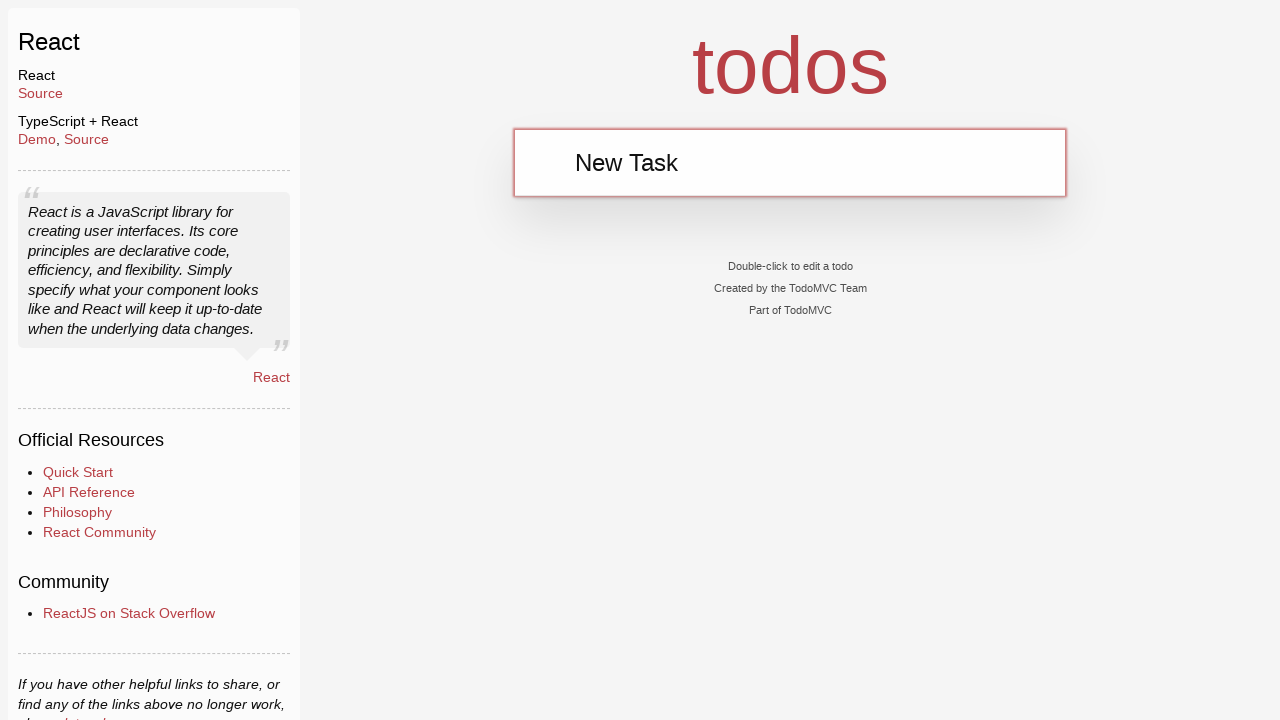

Pressed Enter to create the todo on .new-todo
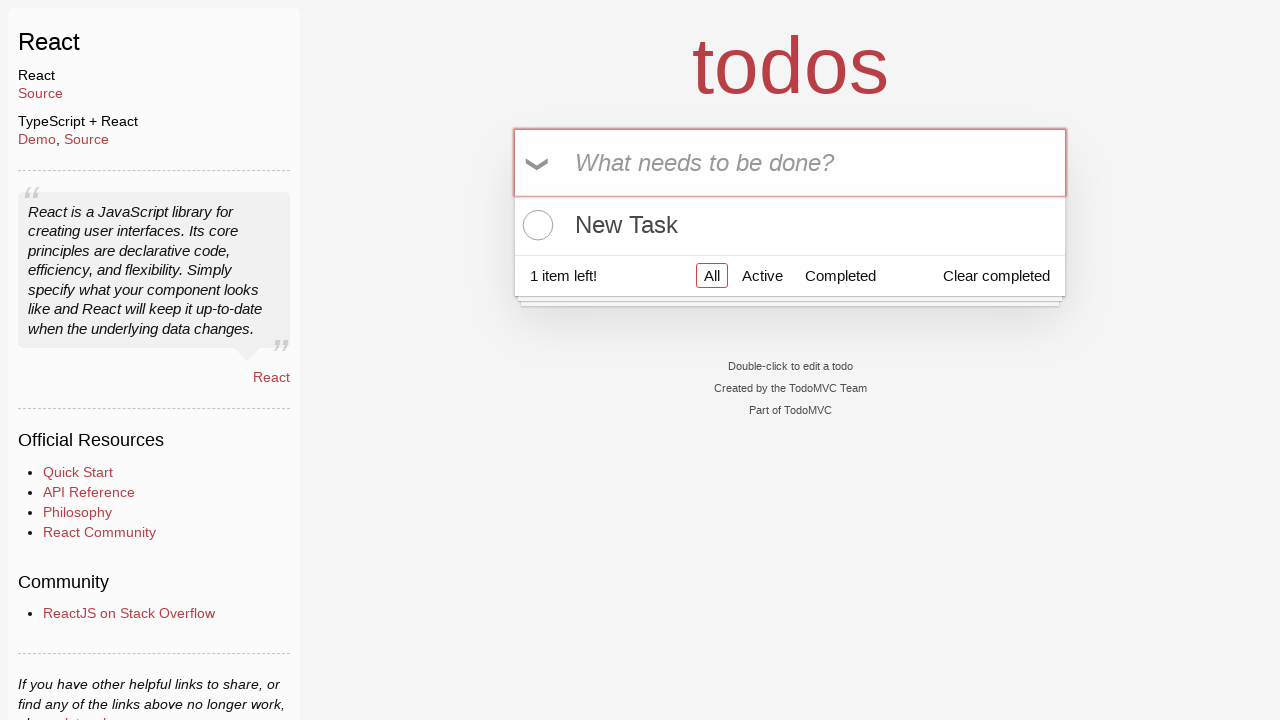

Waited for new todo to appear in the list
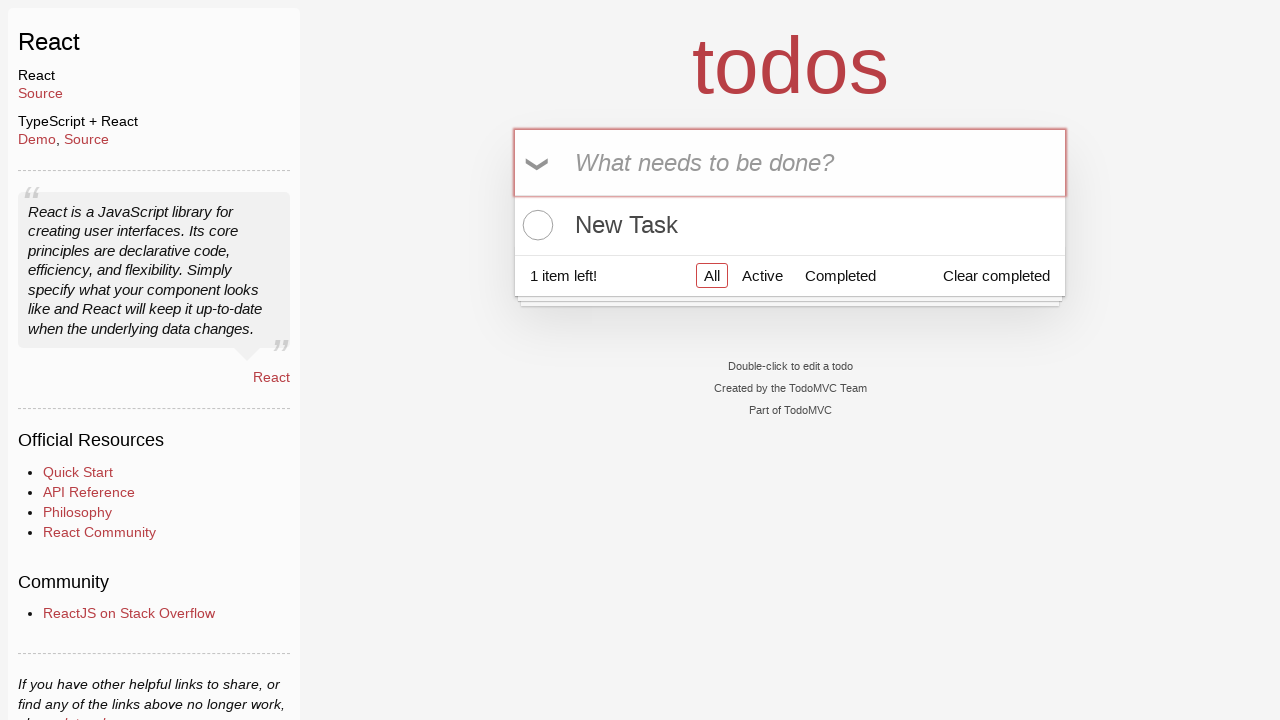

Got updated count of todos
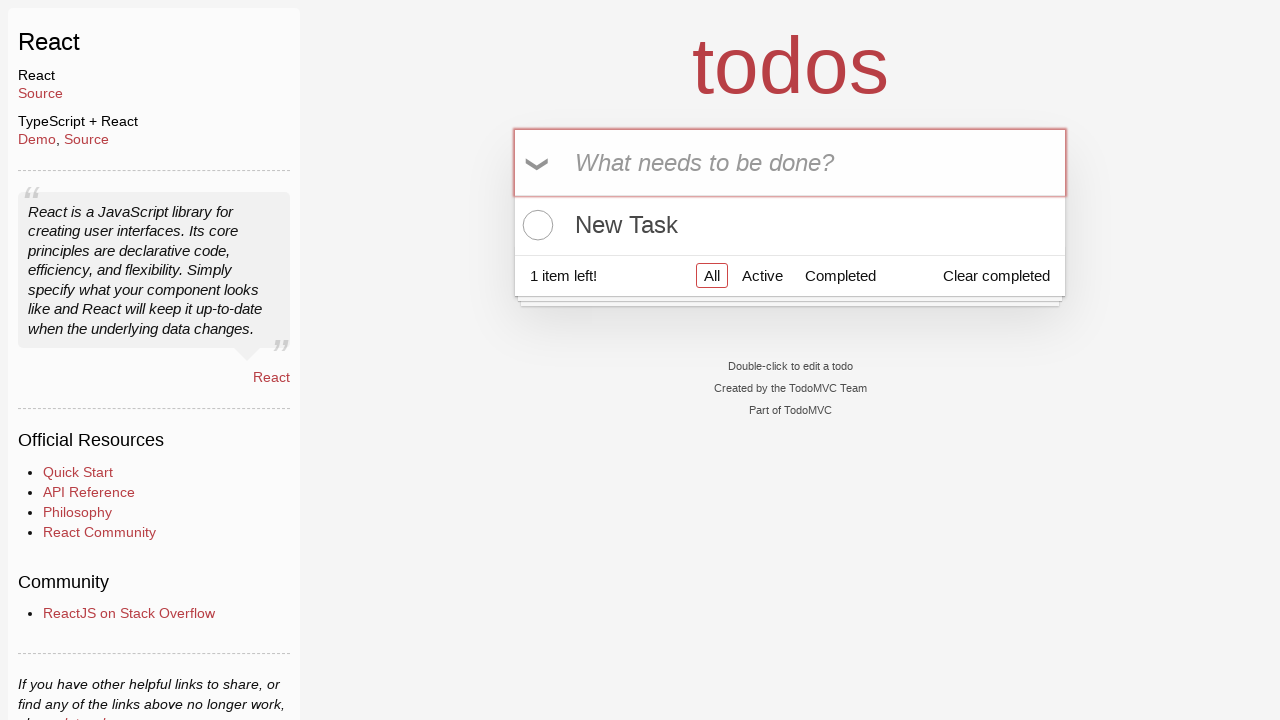

Verified todo count increased by 1
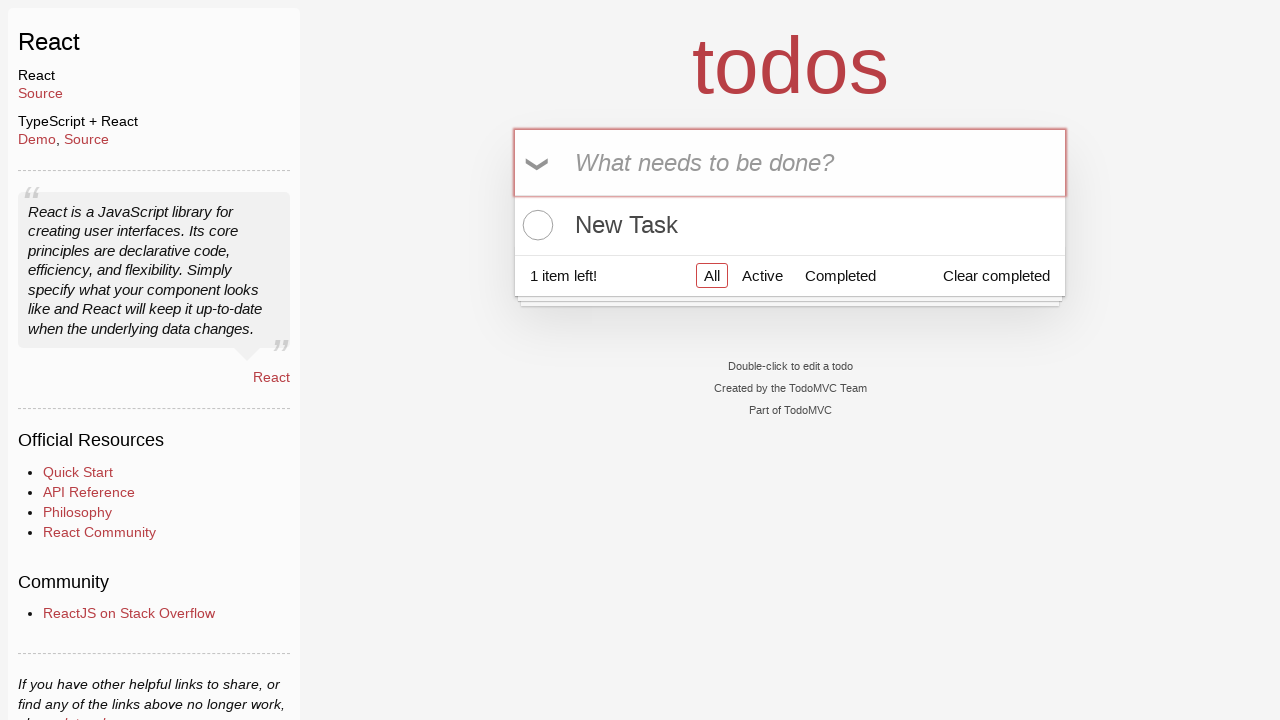

Retrieved text content of the last todo item
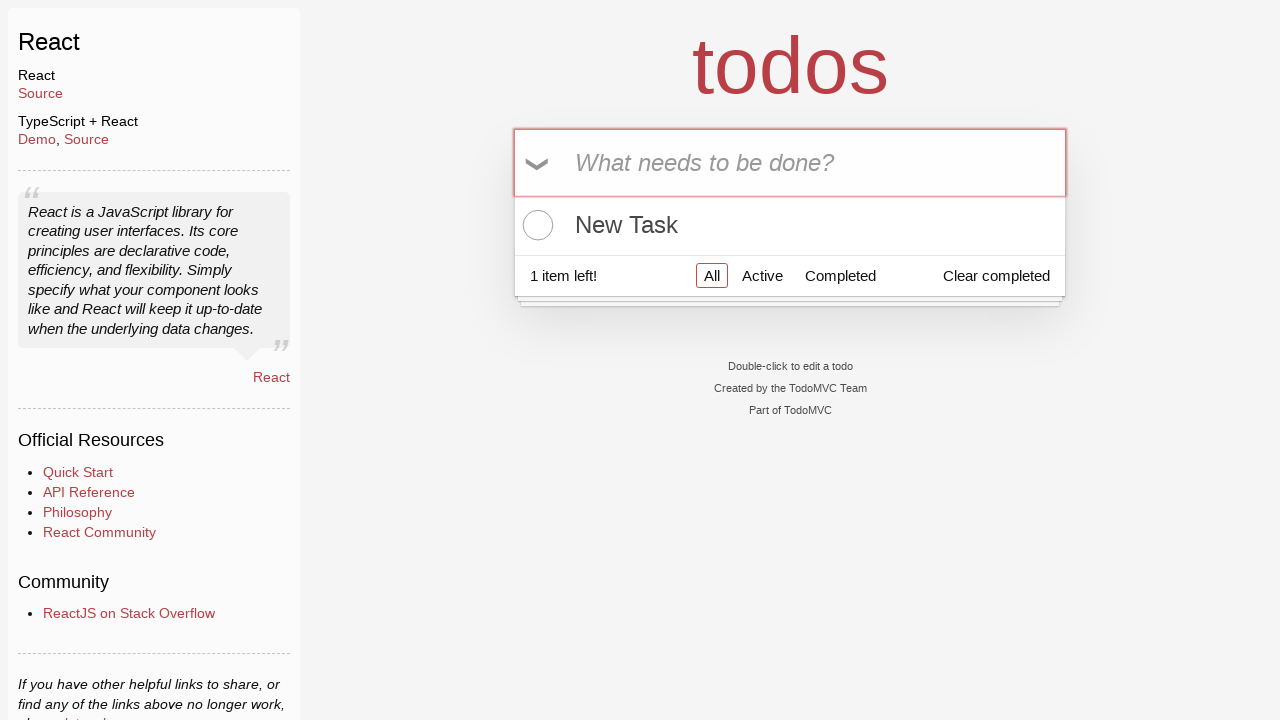

Verified last todo text matches 'New Task'
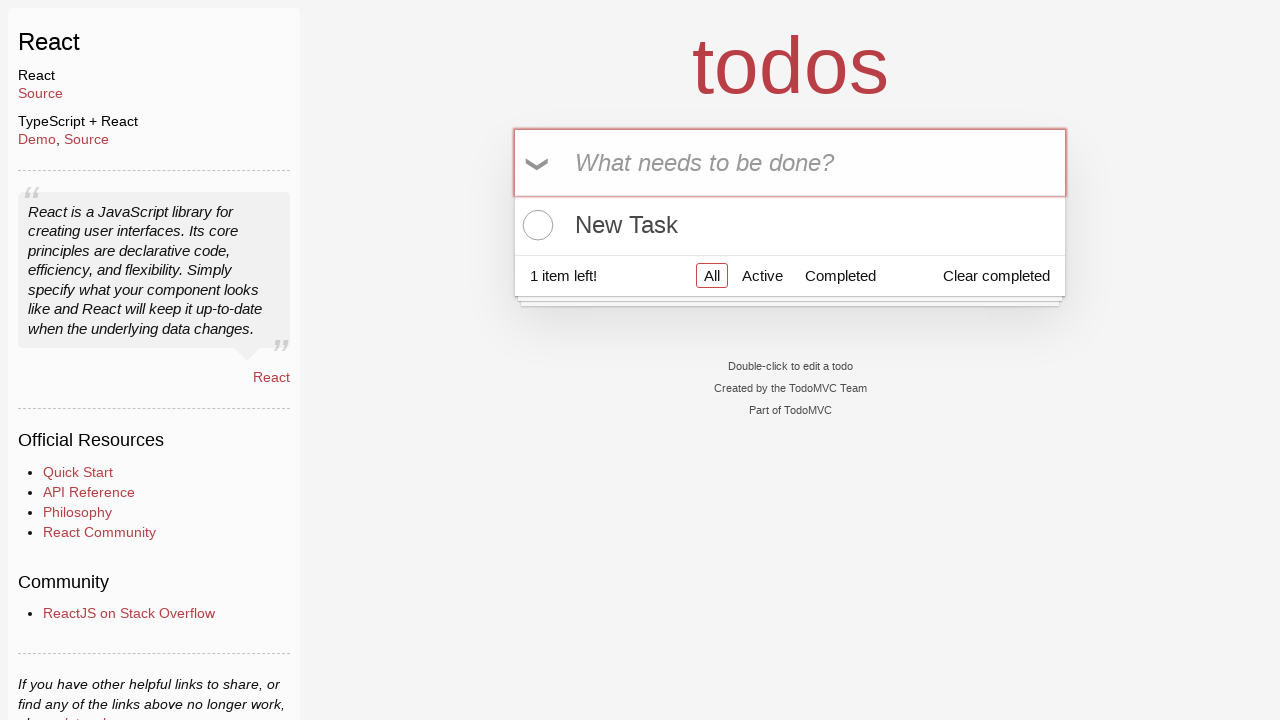

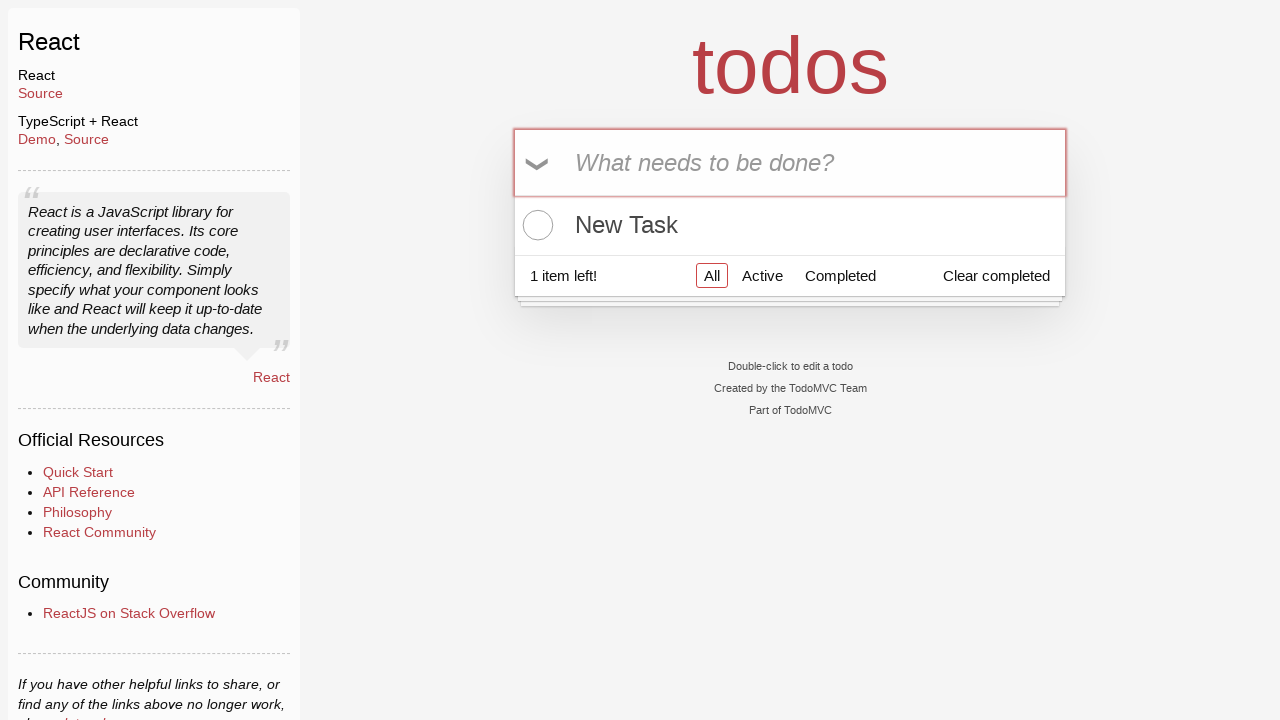